Tests the percentage calculator functionality on calculator.net by navigating to the math calculators section, selecting percentage calculator, entering values, and calculating the result.

Starting URL: http://www.calculator.net/

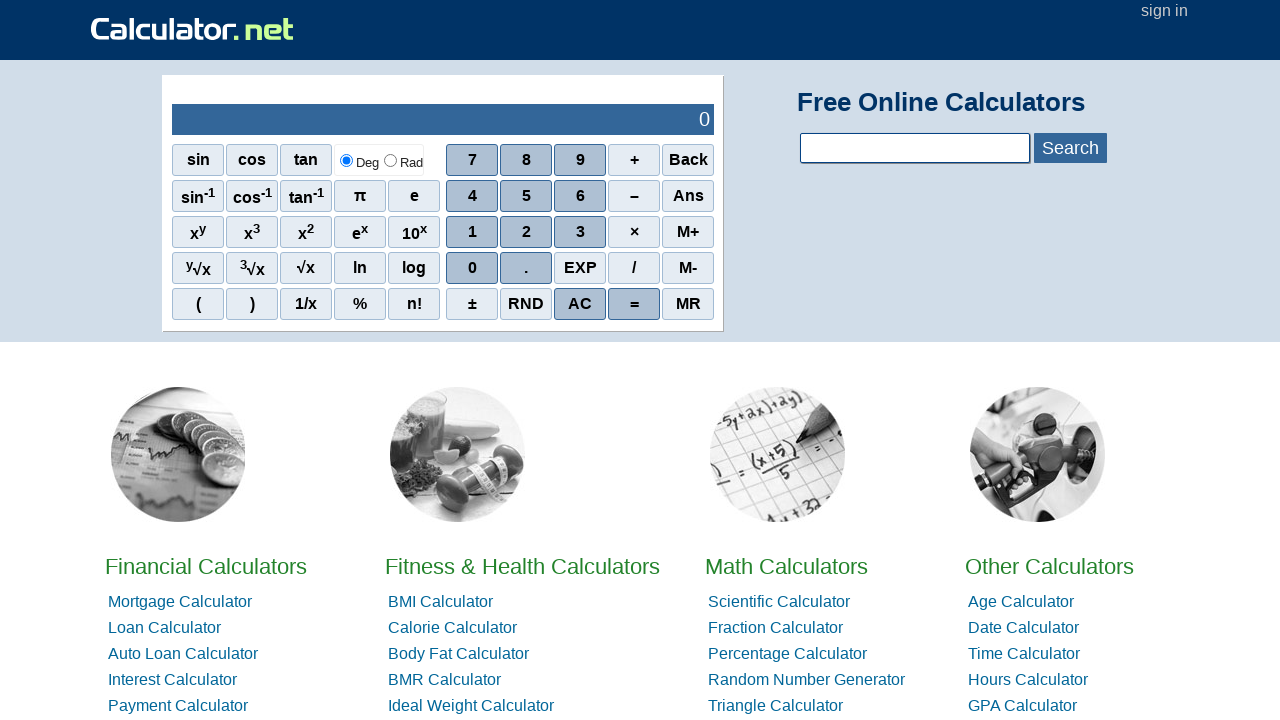

Clicked on Math Calculators link at (786, 566) on text=Math Calculators
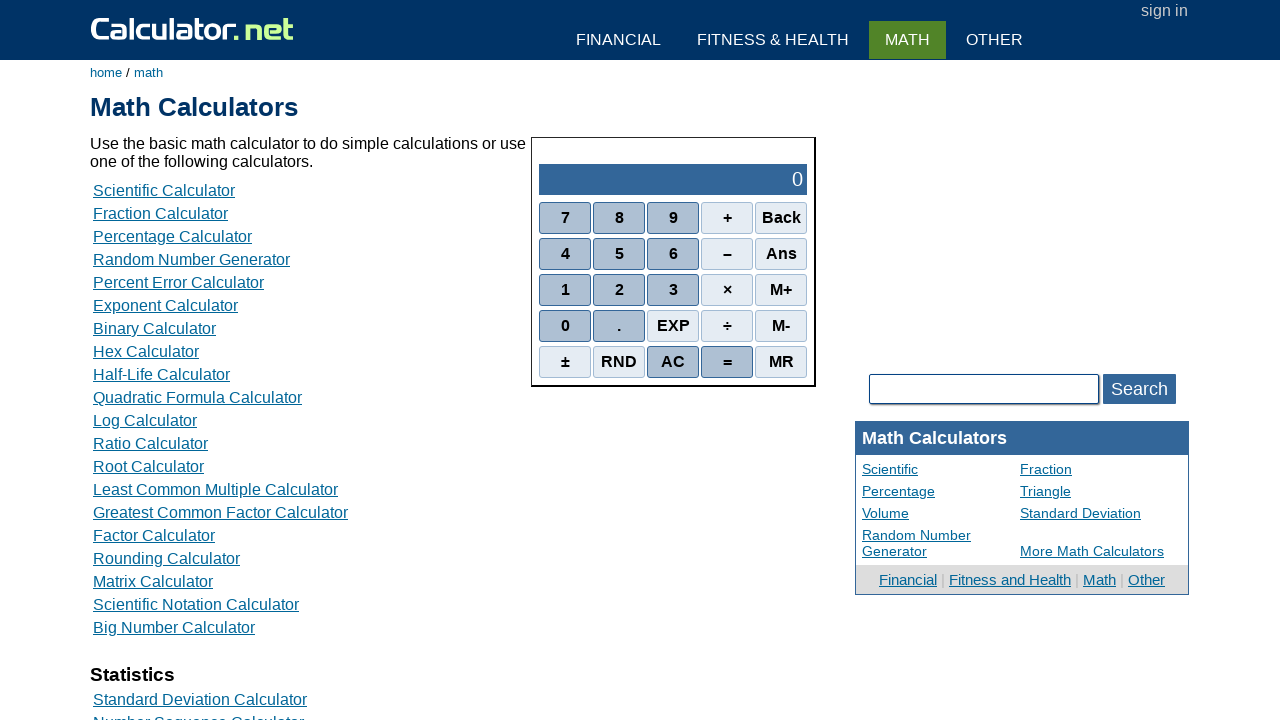

Clicked on Percentage Calculator link at (172, 236) on text=Percentage Calculator
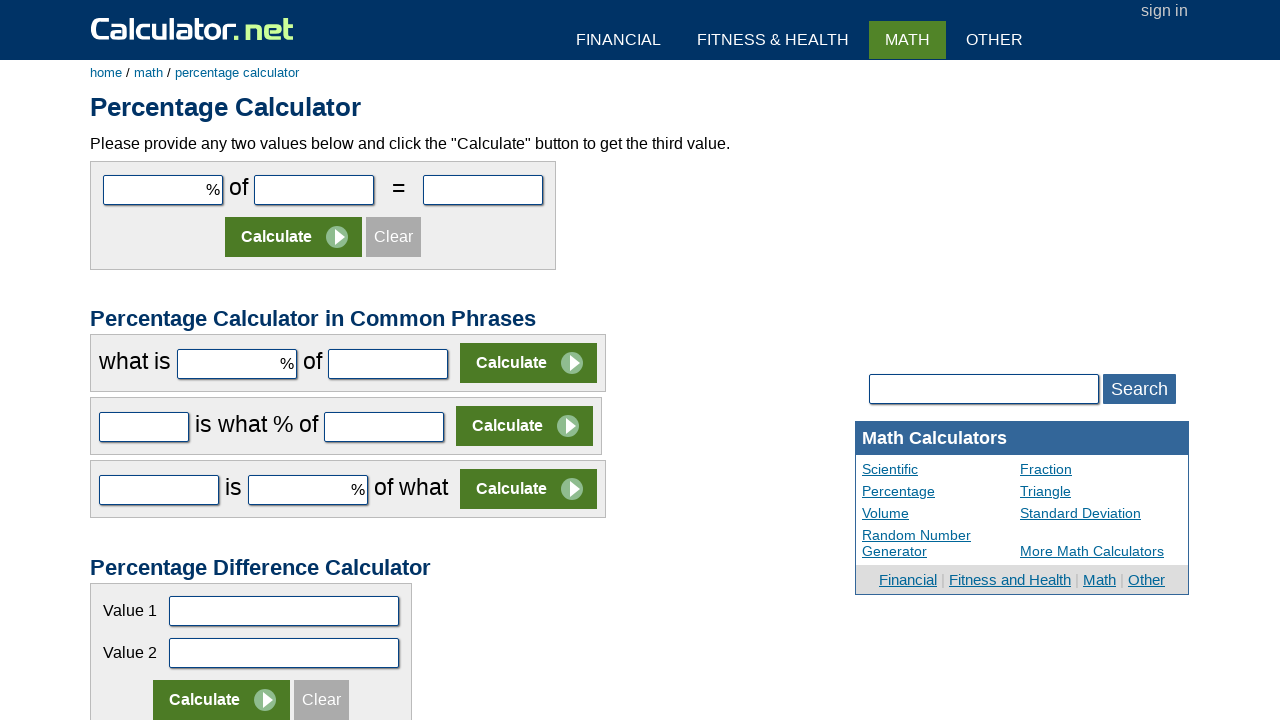

Filled first input field with value '2' on #cpar1
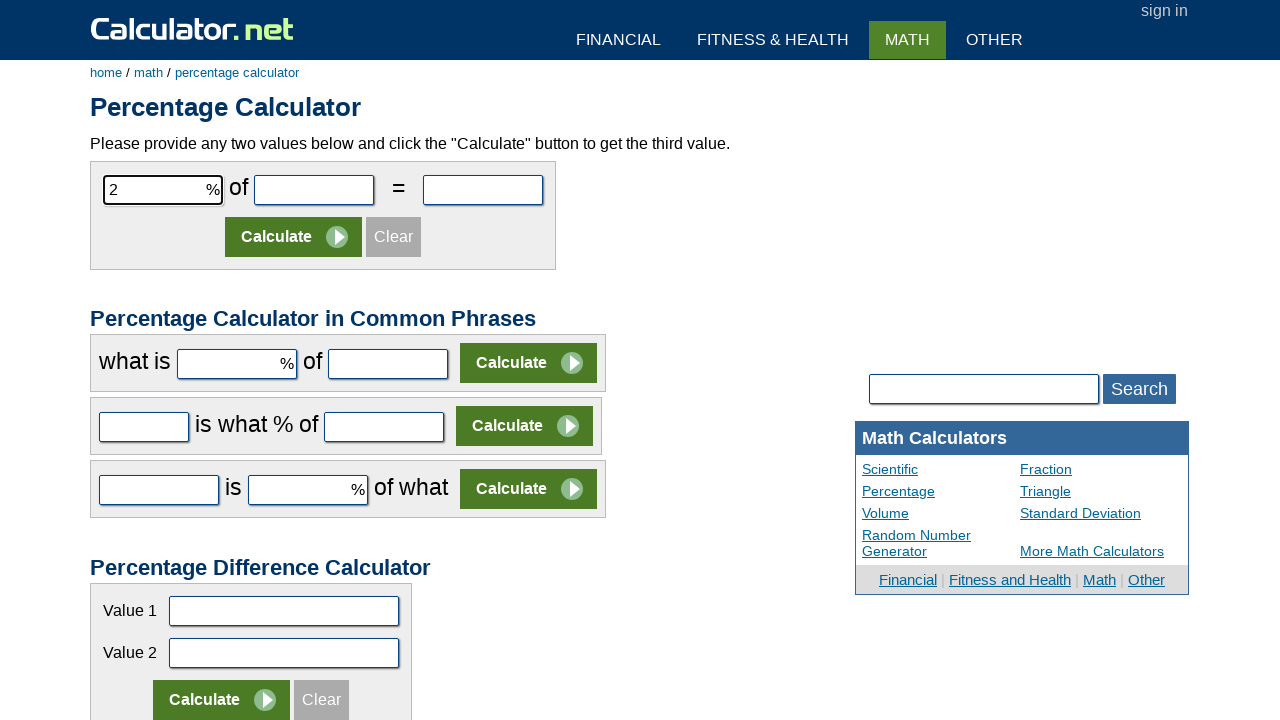

Filled second input field with value '10' on #cpar2
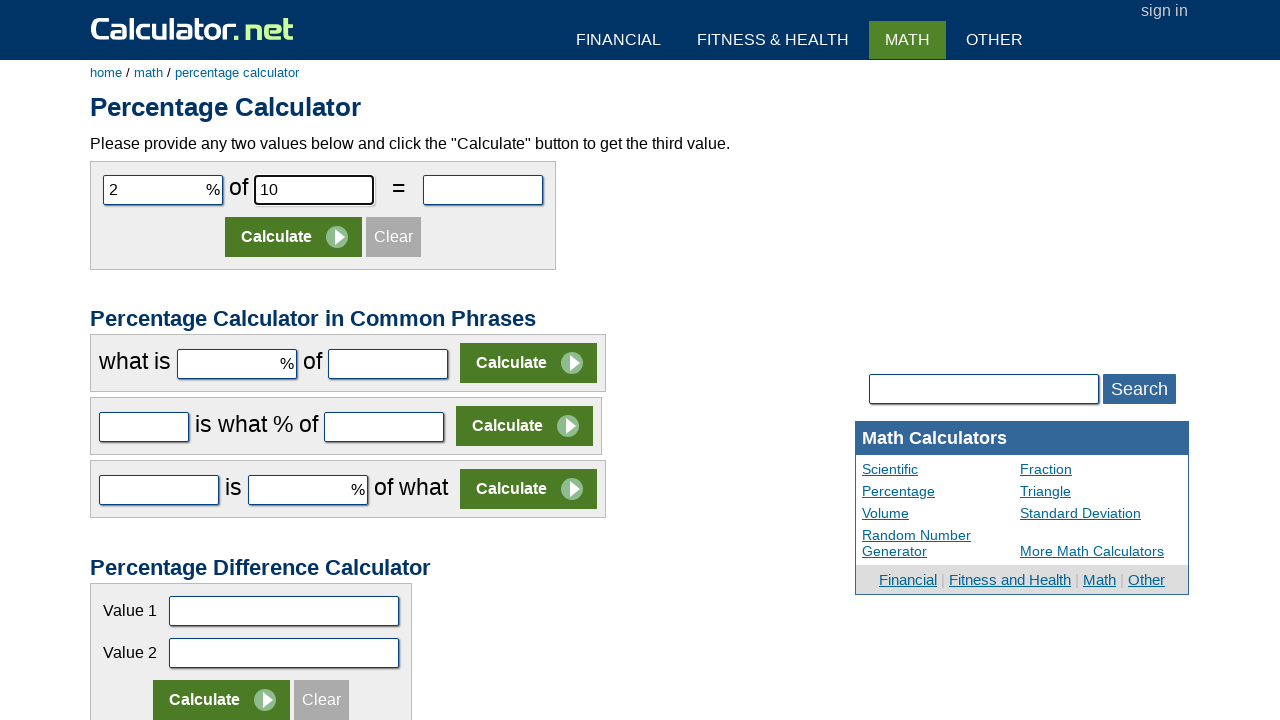

Clicked the Calculate button at (294, 237) on xpath=//input[@value='Calculate']
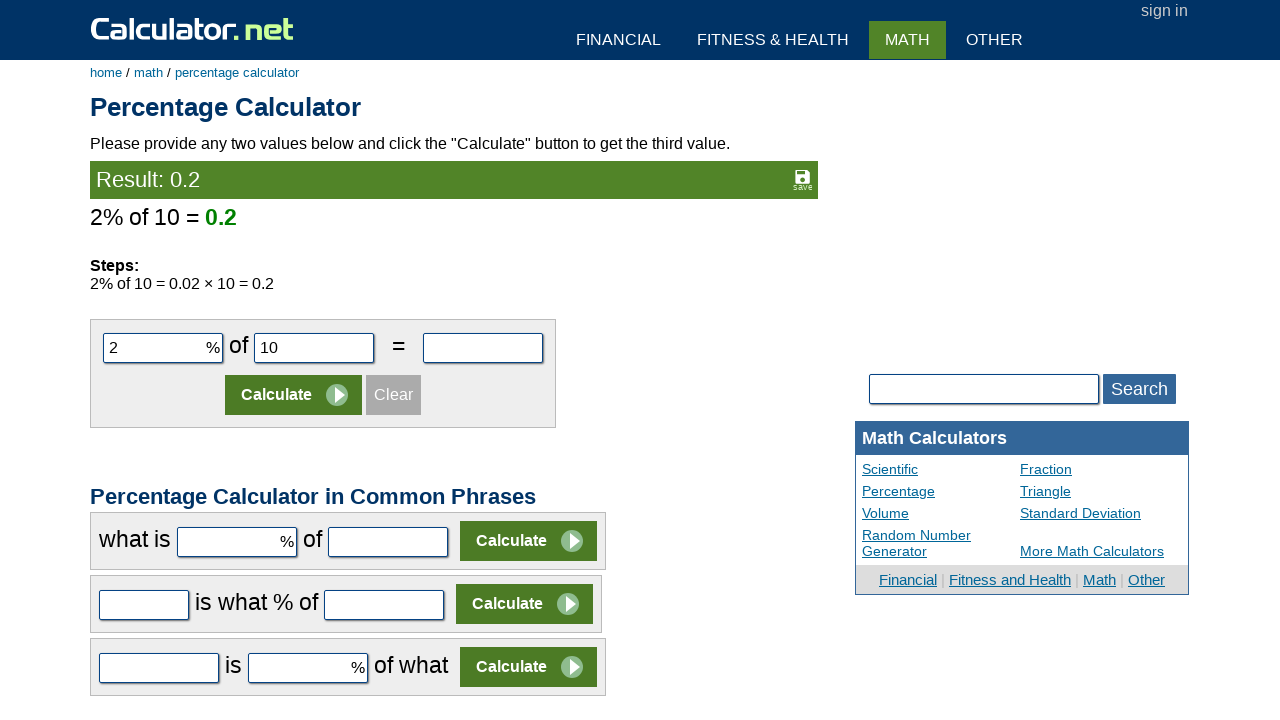

Percentage calculation result appeared
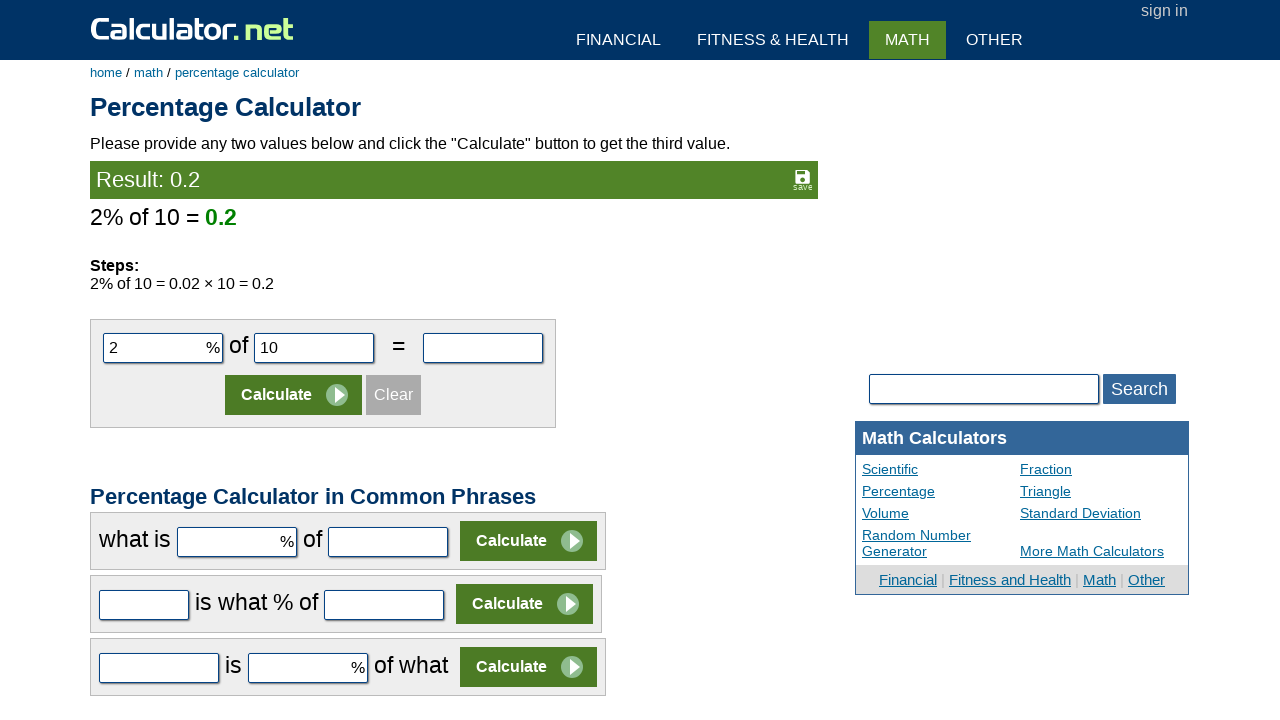

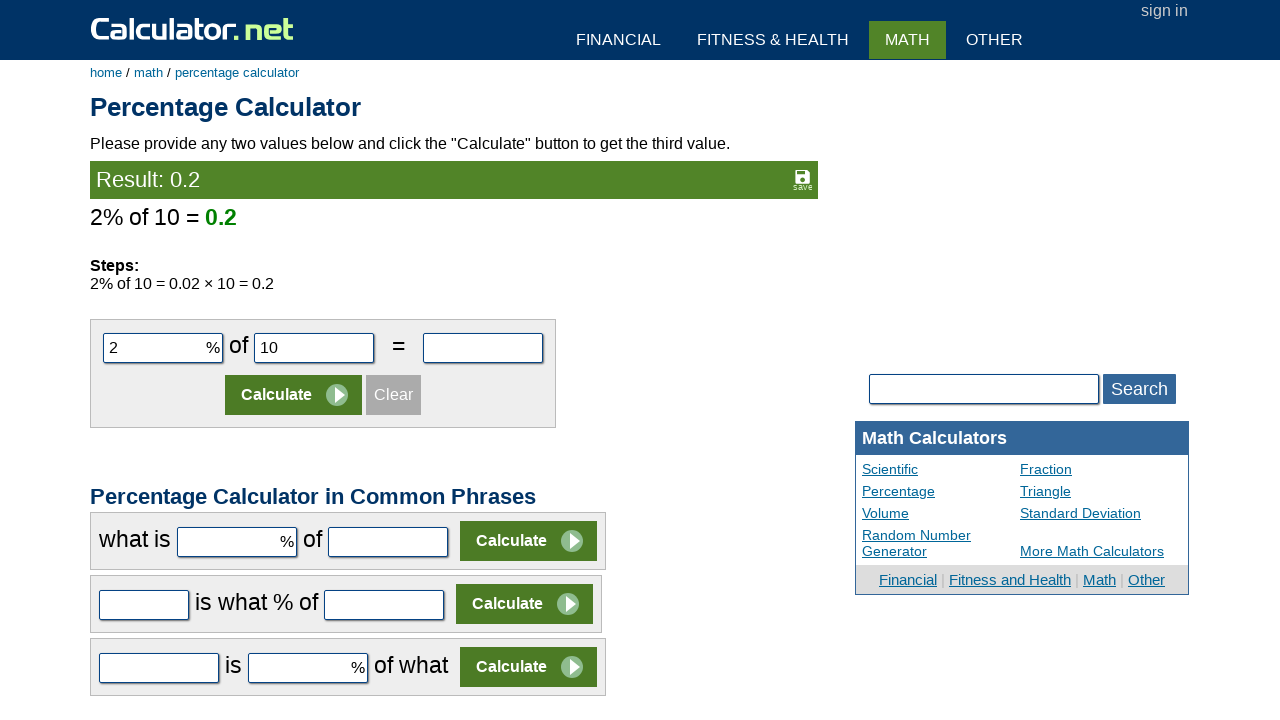